Tests checkout button navigates to checkout form page

Starting URL: https://webshop-agil-testautomatiserare.netlify.app/

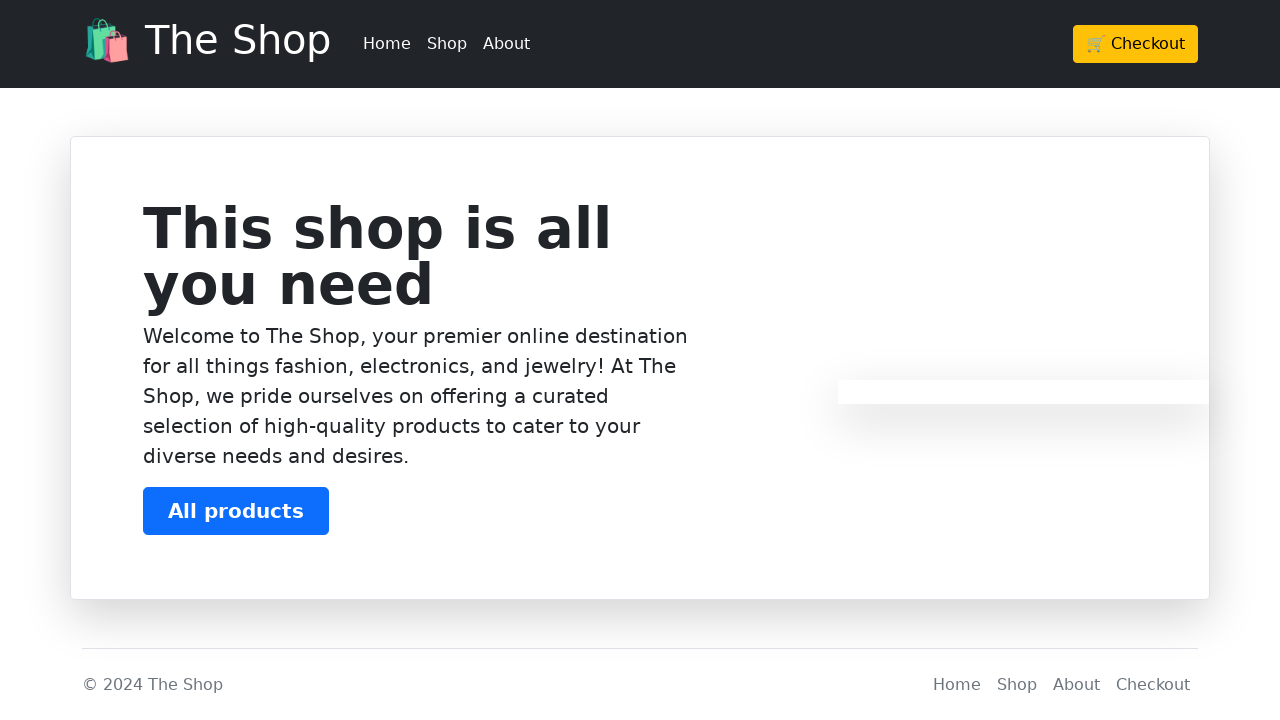

Clicked checkout button at (1136, 44) on .btn-warning
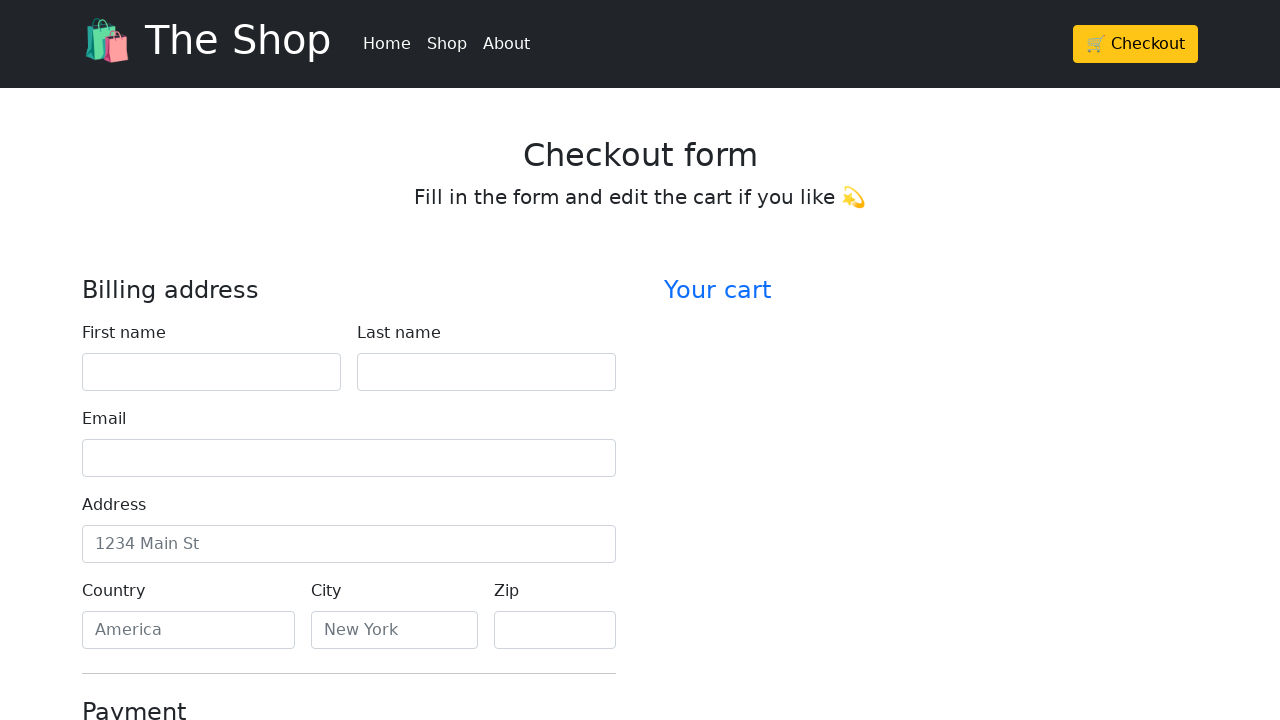

Located checkout form header element
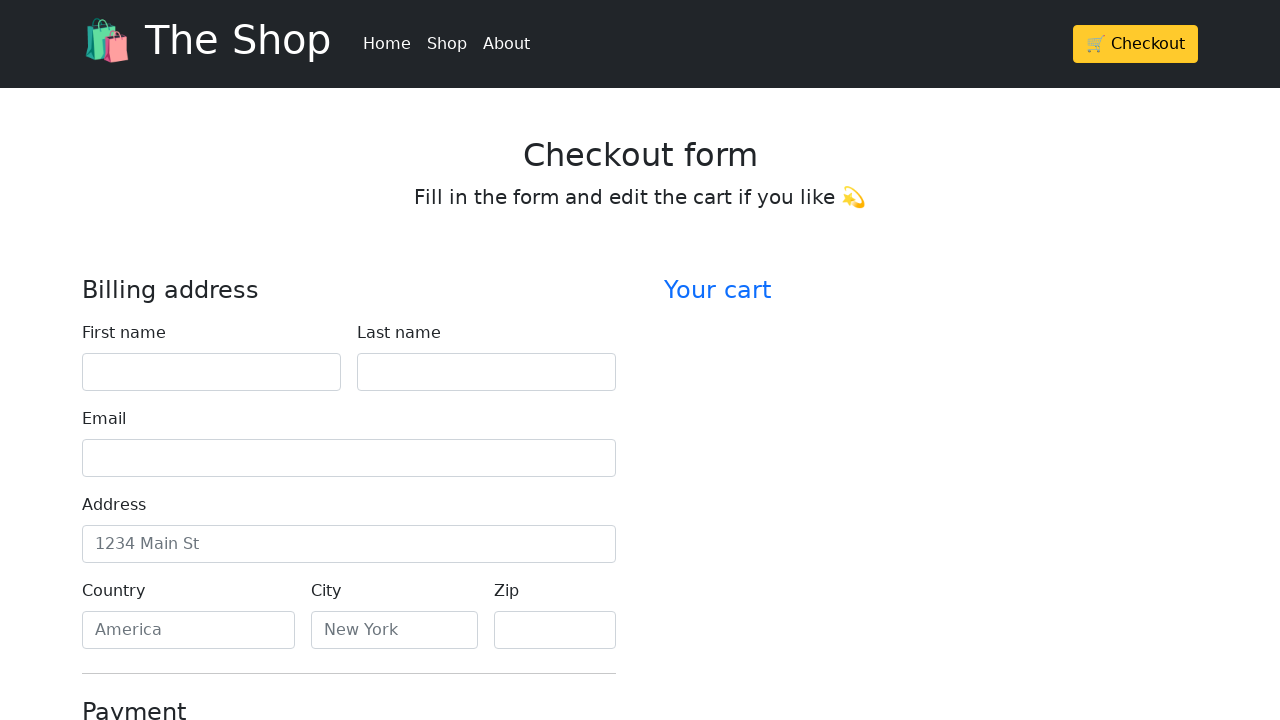

Verified checkout form header text is 'Checkout form'
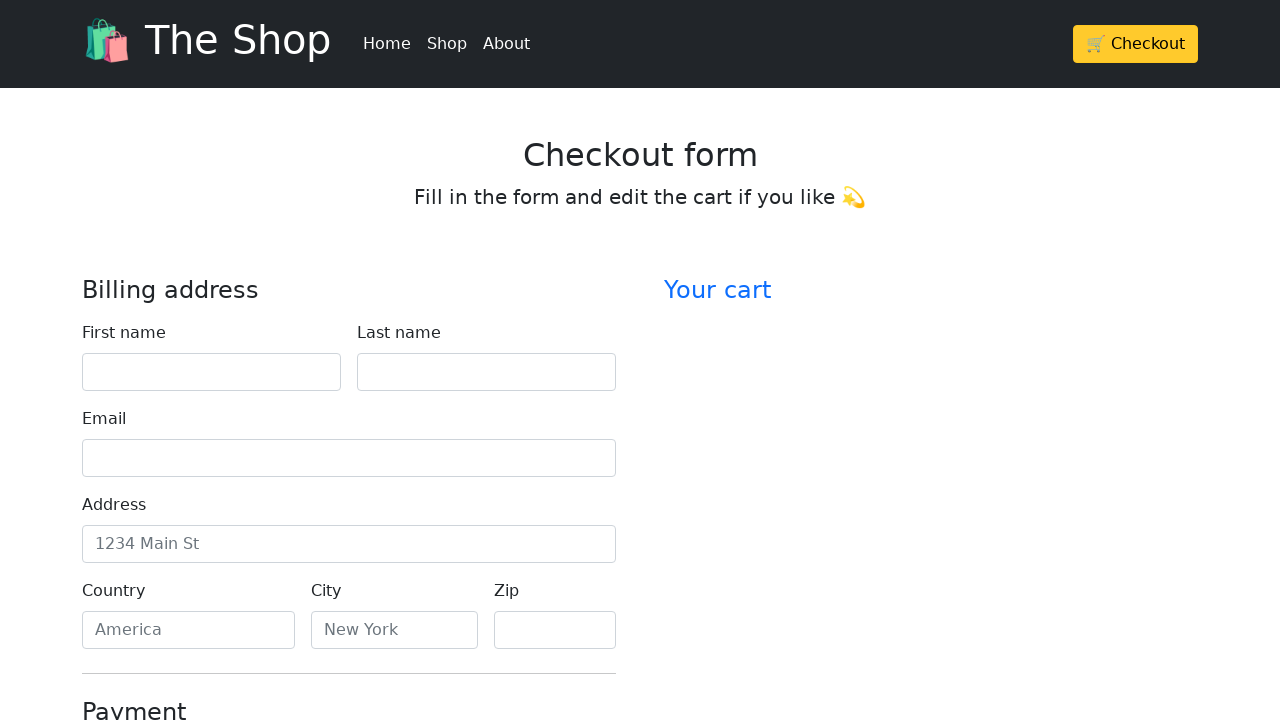

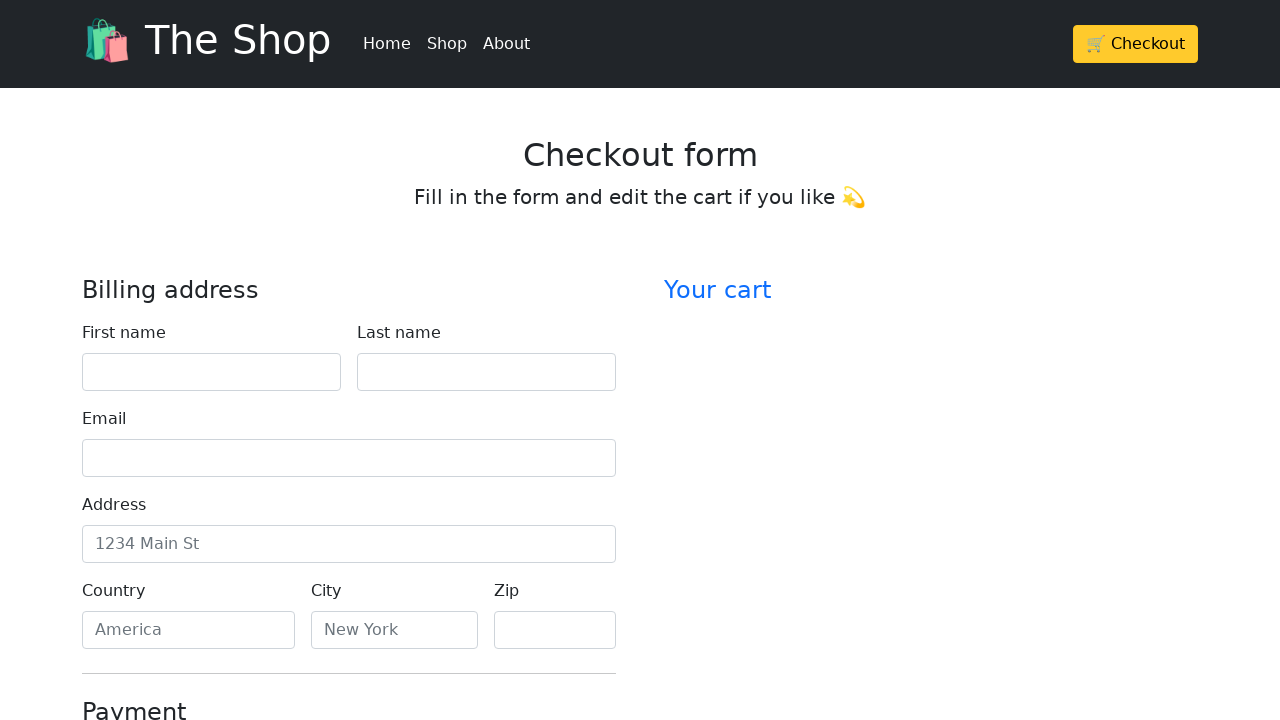